Solves a math puzzle by extracting a value from an element's attribute, calculating the answer using a logarithmic formula, filling in the result, checking required checkboxes, and submitting the form.

Starting URL: http://suninjuly.github.io/get_attribute.html

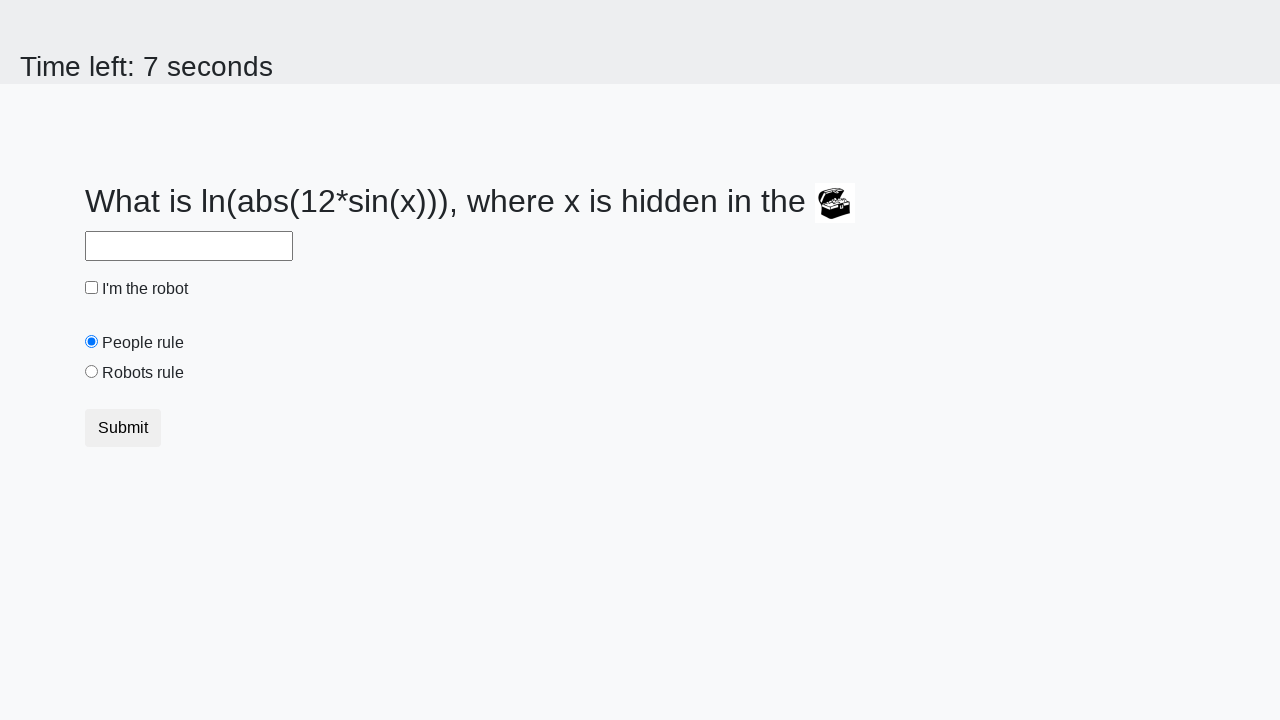

Located the treasure element
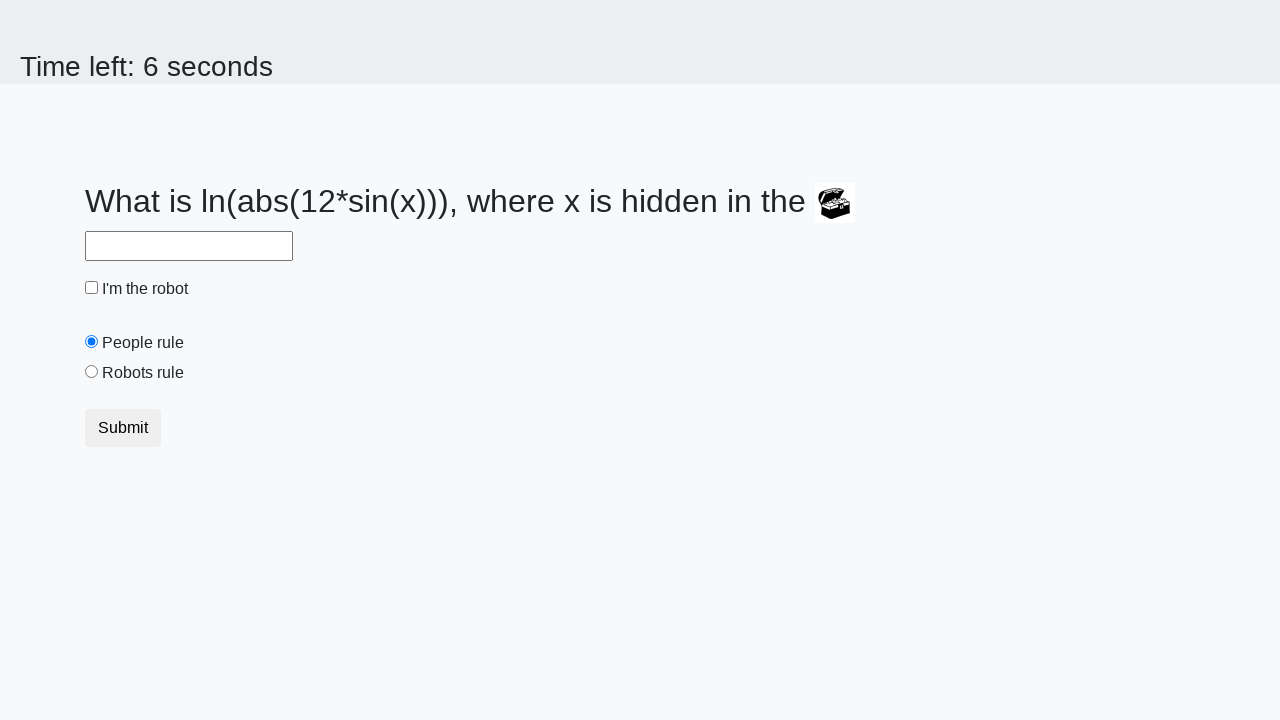

Extracted valuex attribute from treasure element: 354
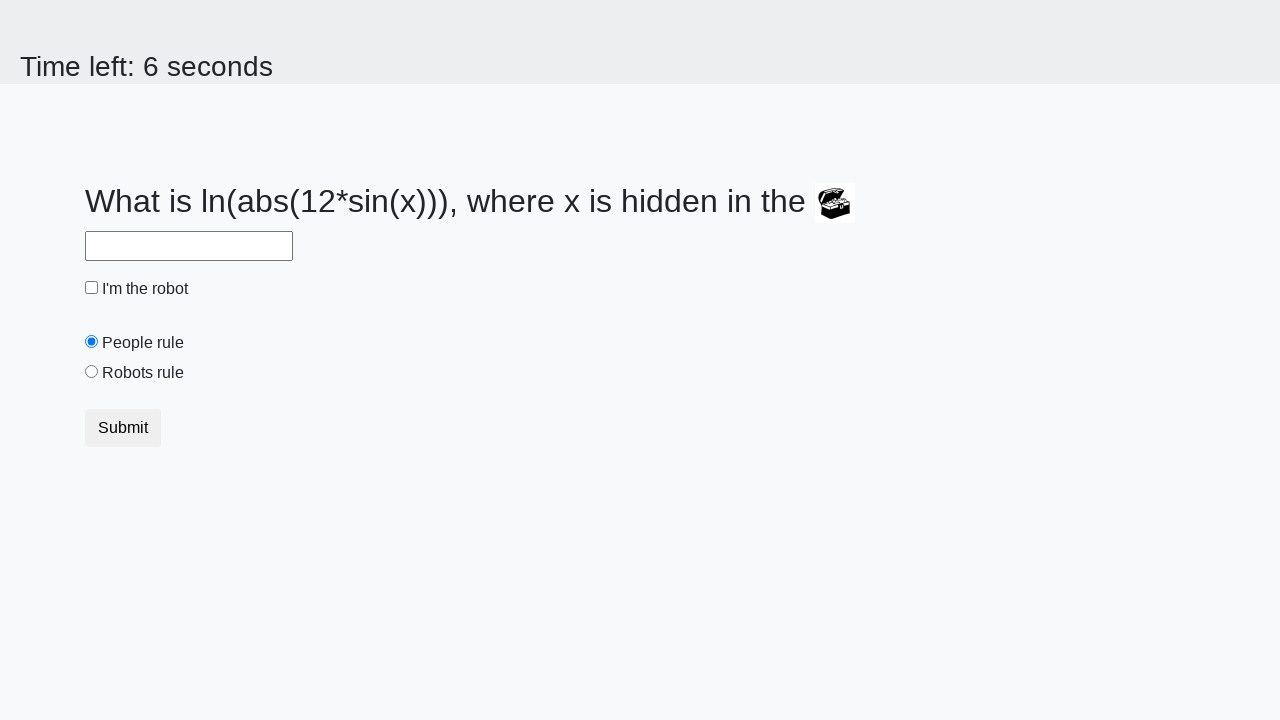

Calculated logarithmic formula result: 2.312283547410535
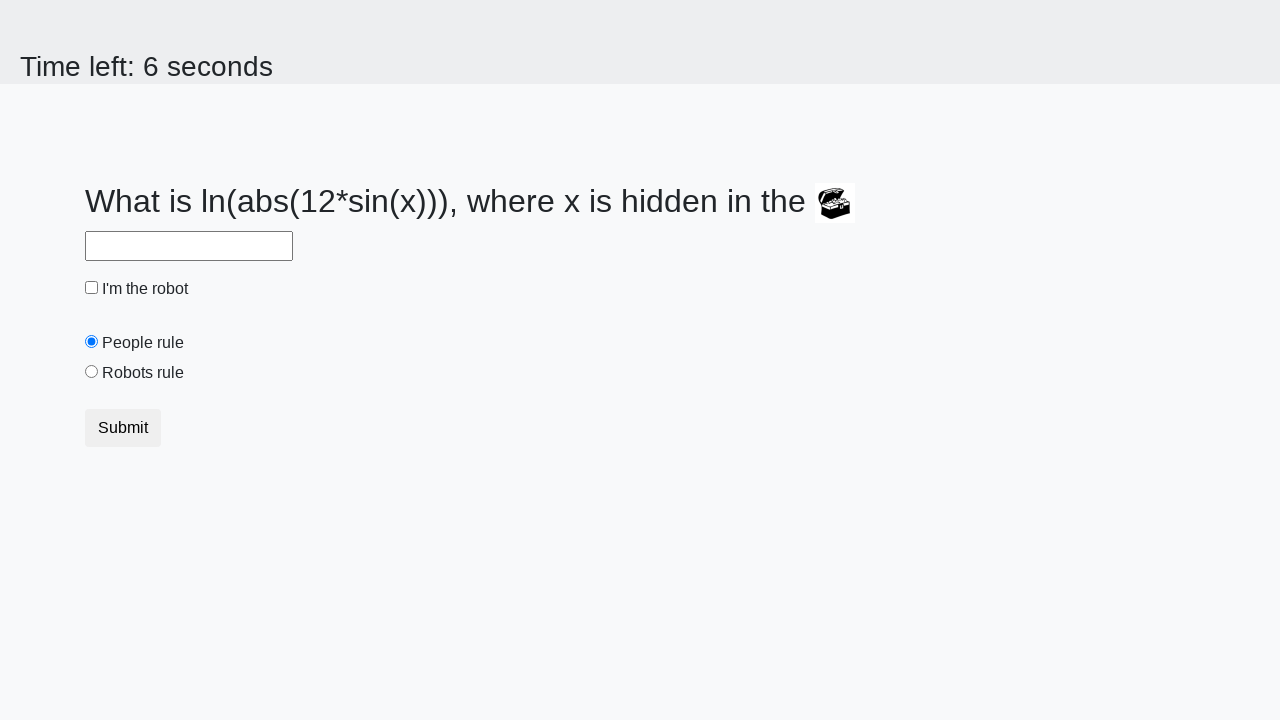

Filled answer field with calculated value on #answer
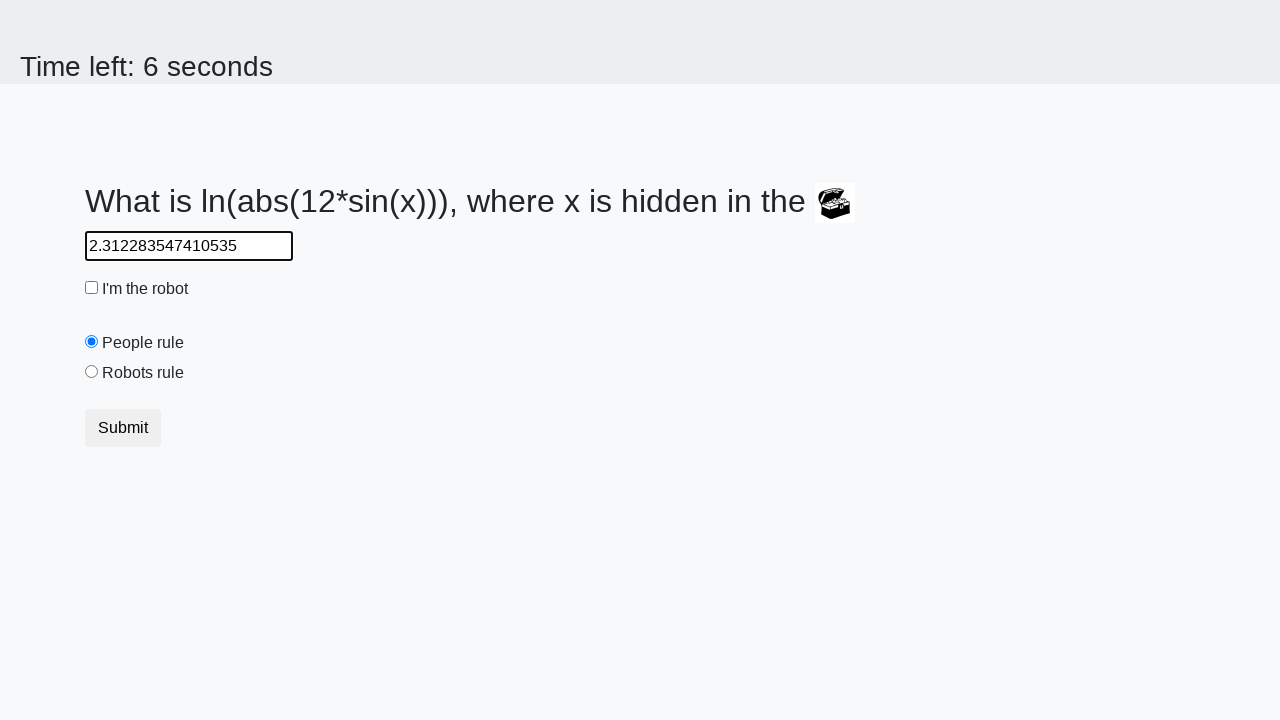

Checked the robot checkbox at (92, 288) on #robotCheckbox
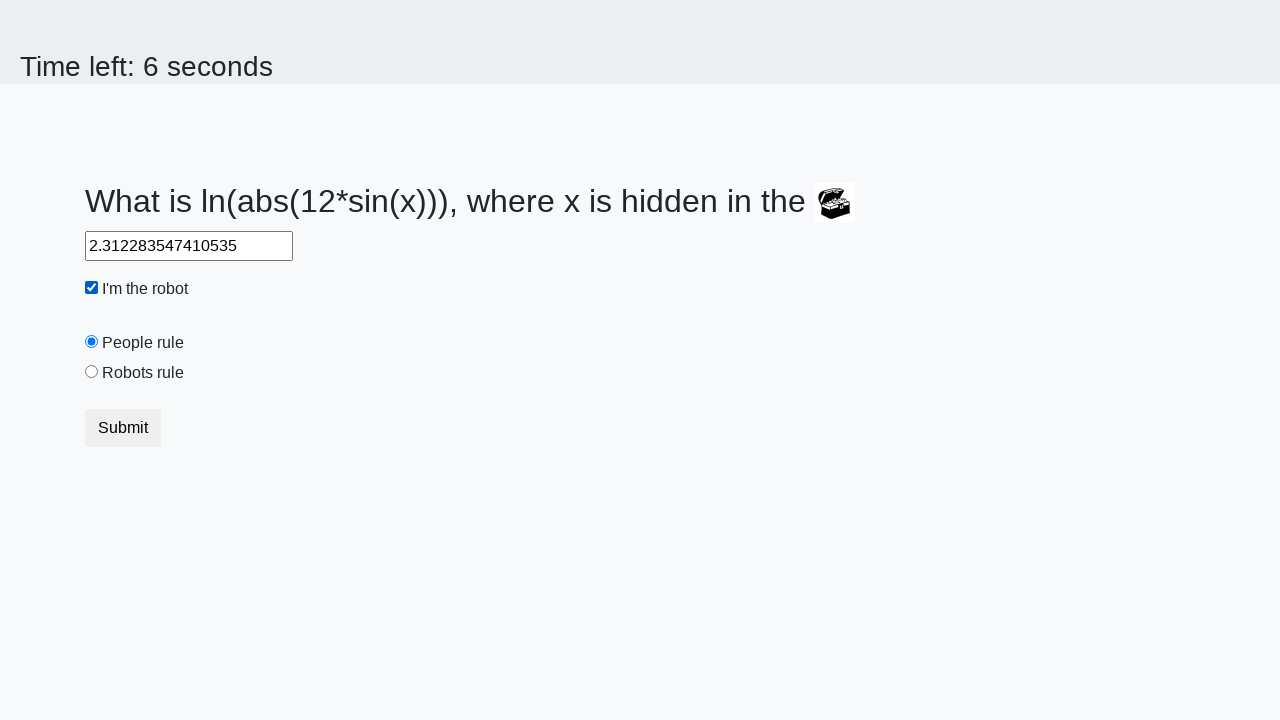

Checked the robots rule checkbox at (92, 372) on #robotsRule
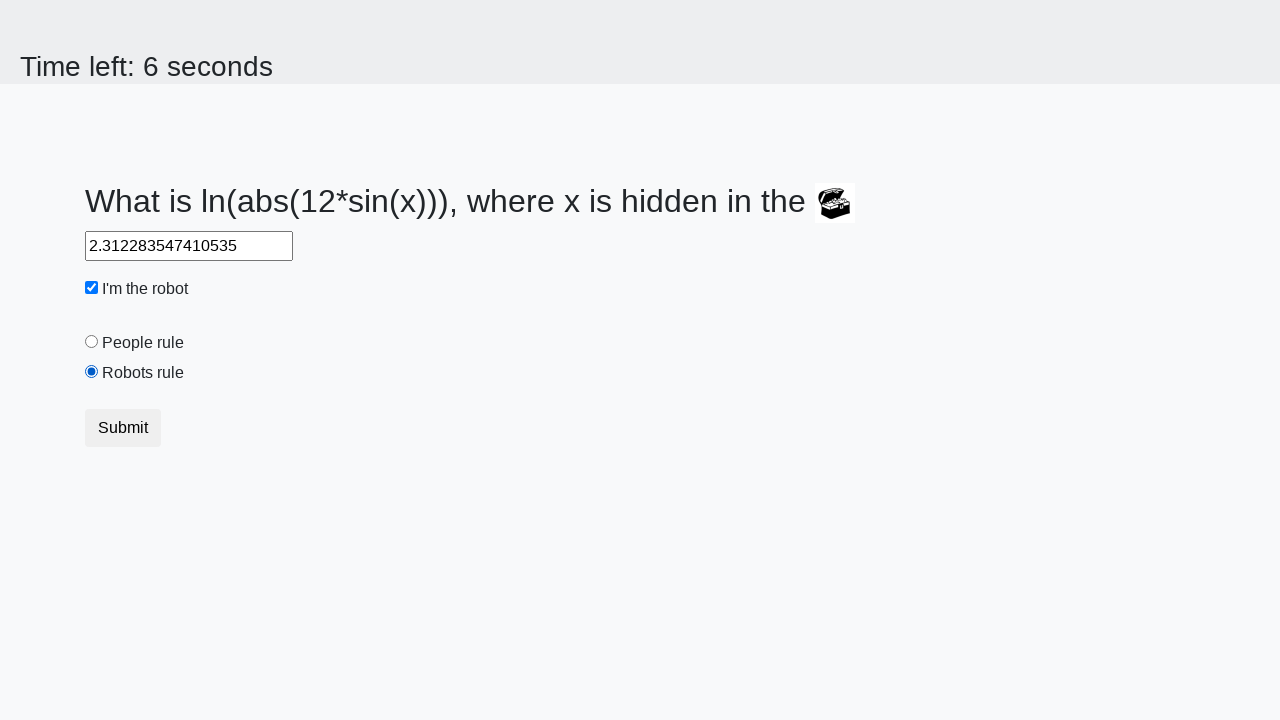

Submitted the form at (123, 428) on .btn
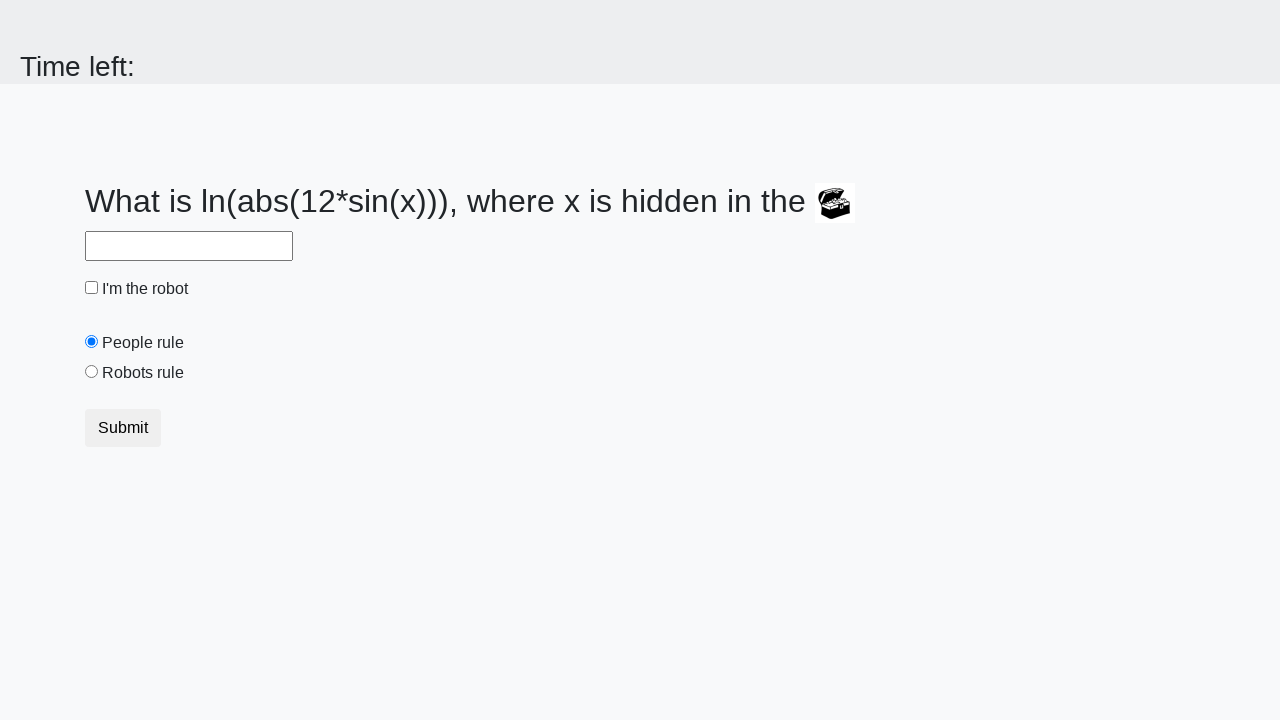

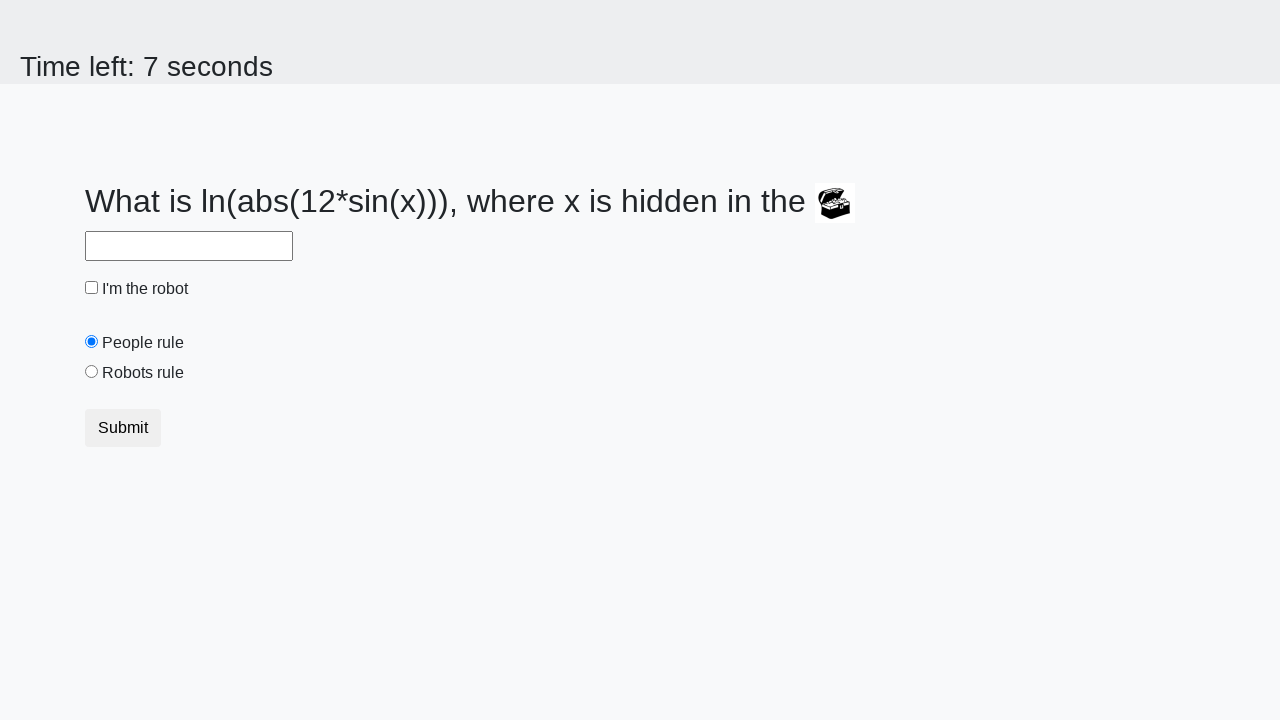